Tests filling a username field and then clicking cancel to verify the field is cleared

Starting URL: https://testpages.eviltester.com/styled/basic-html-form-test.html

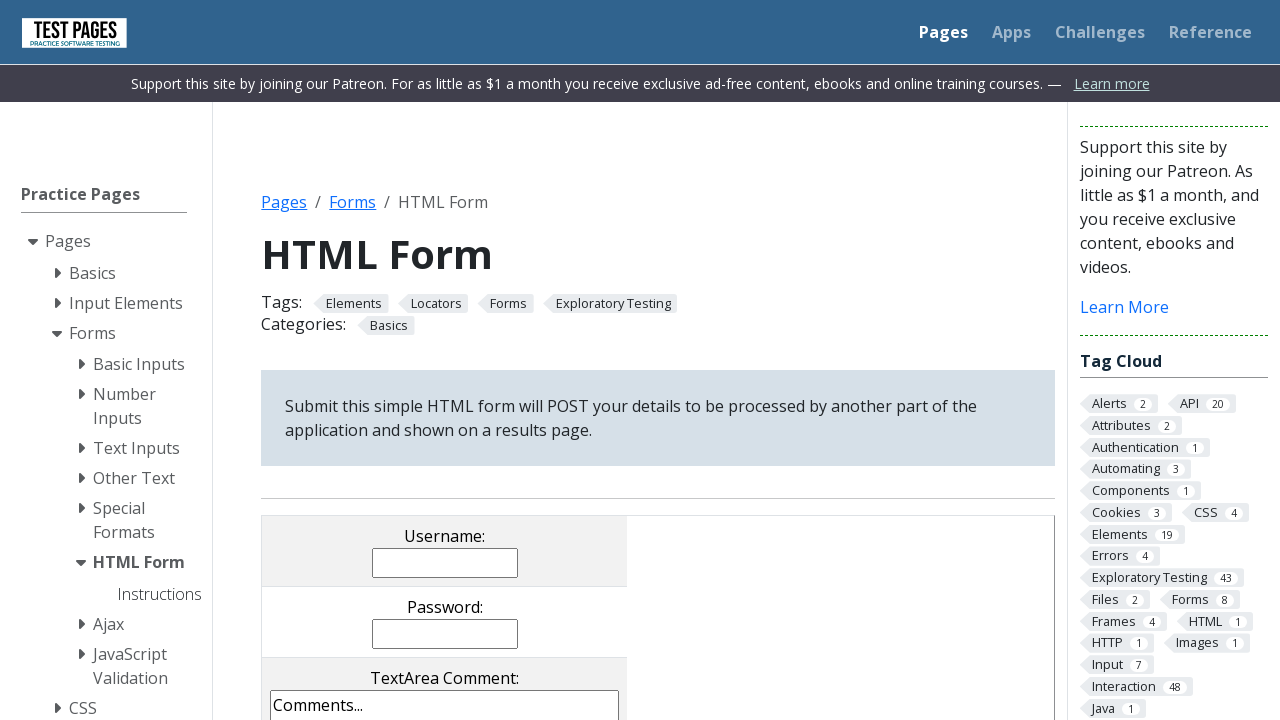

Filled username field with 'Evgeniia' on input[name='username']
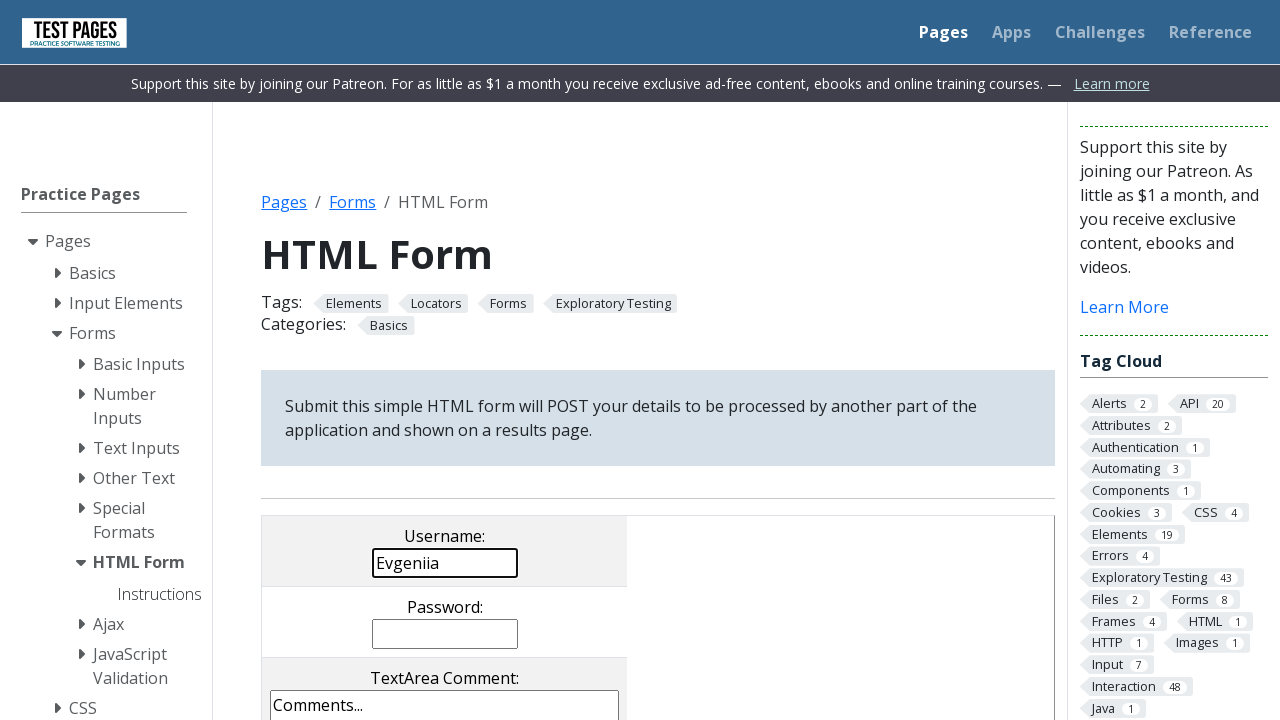

Clicked cancel button to clear the form at (381, 360) on input[value='cancel']
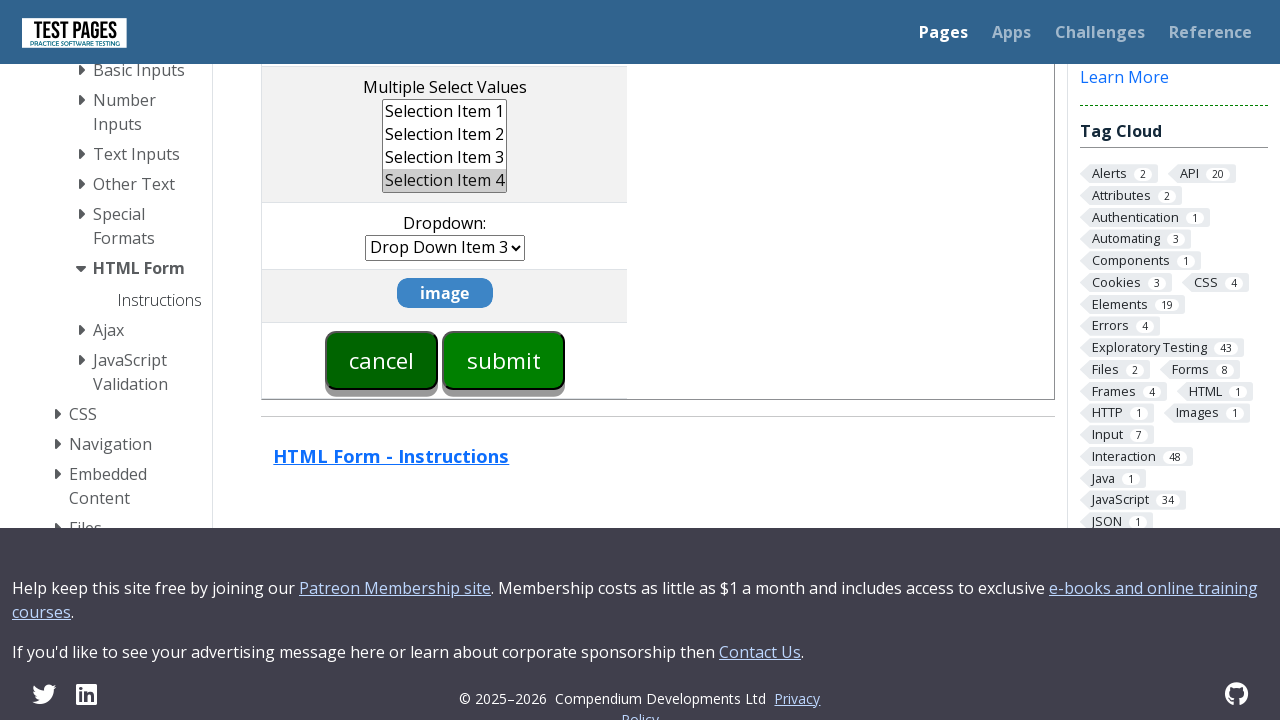

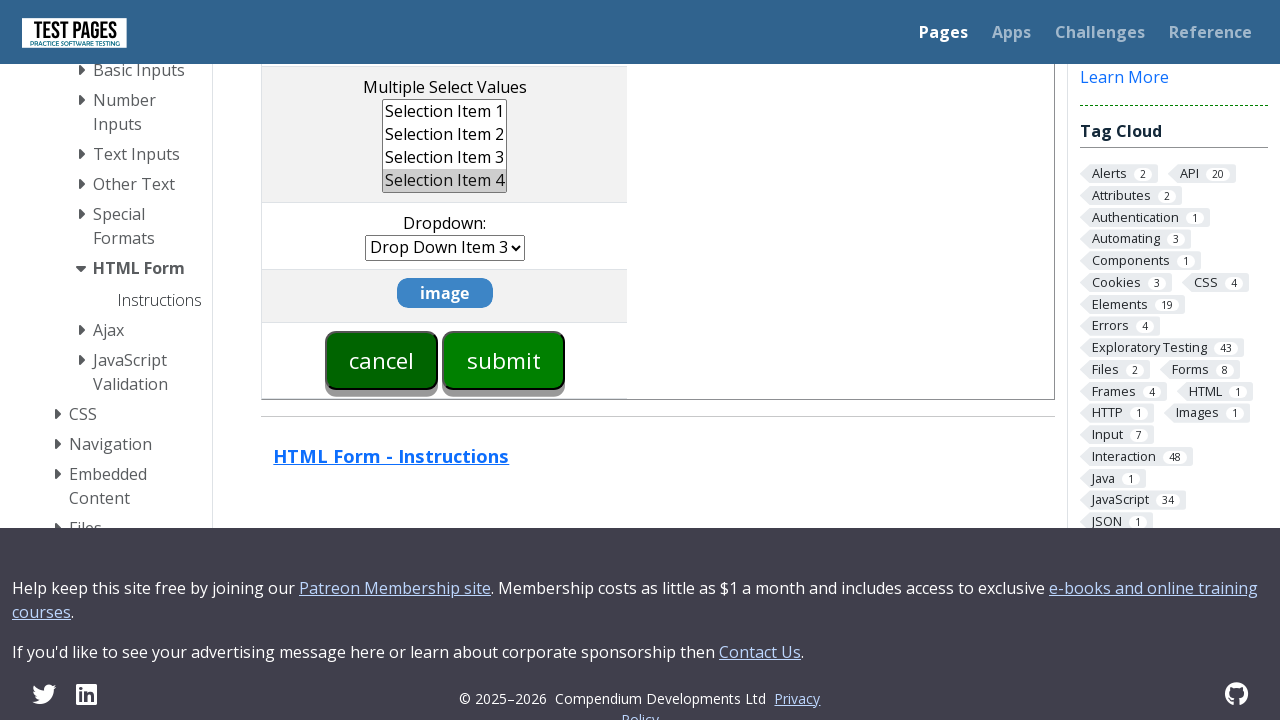